Tests the Dropdown page by selecting options from a dropdown menu, first selecting Option 1, then selecting Option 2.

Starting URL: https://the-internet.herokuapp.com

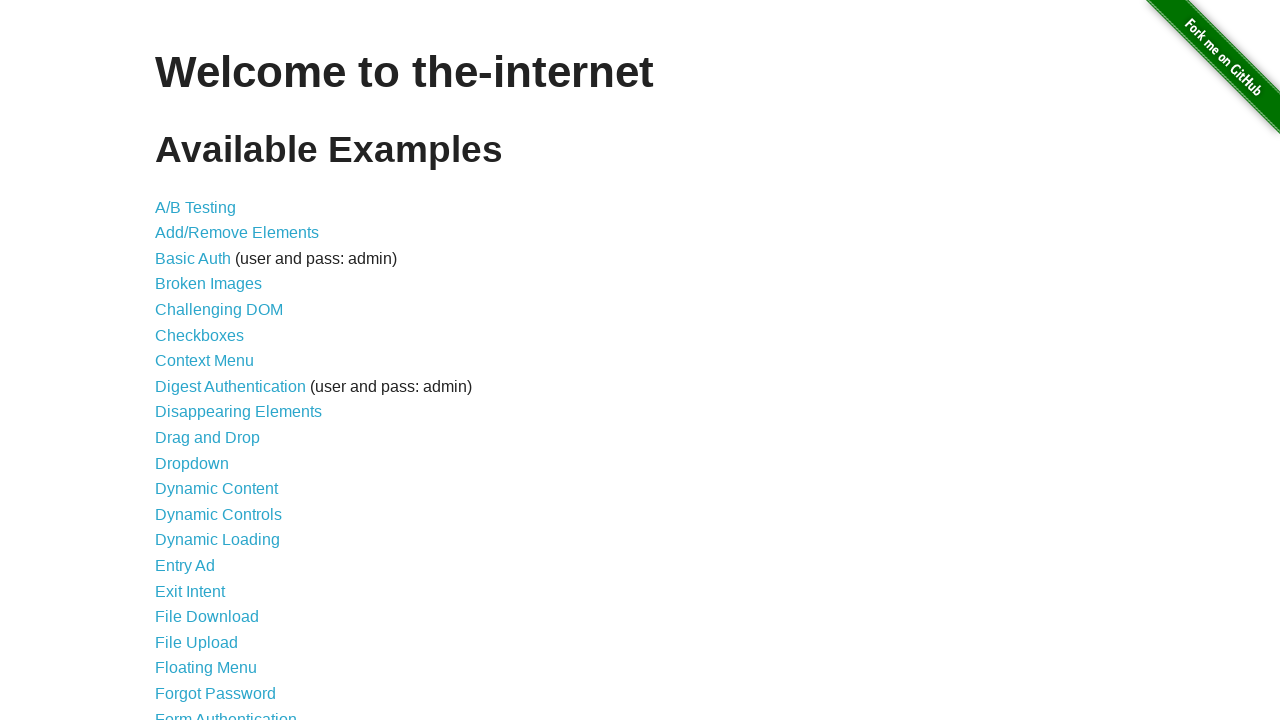

Navigated to The Internet homepage
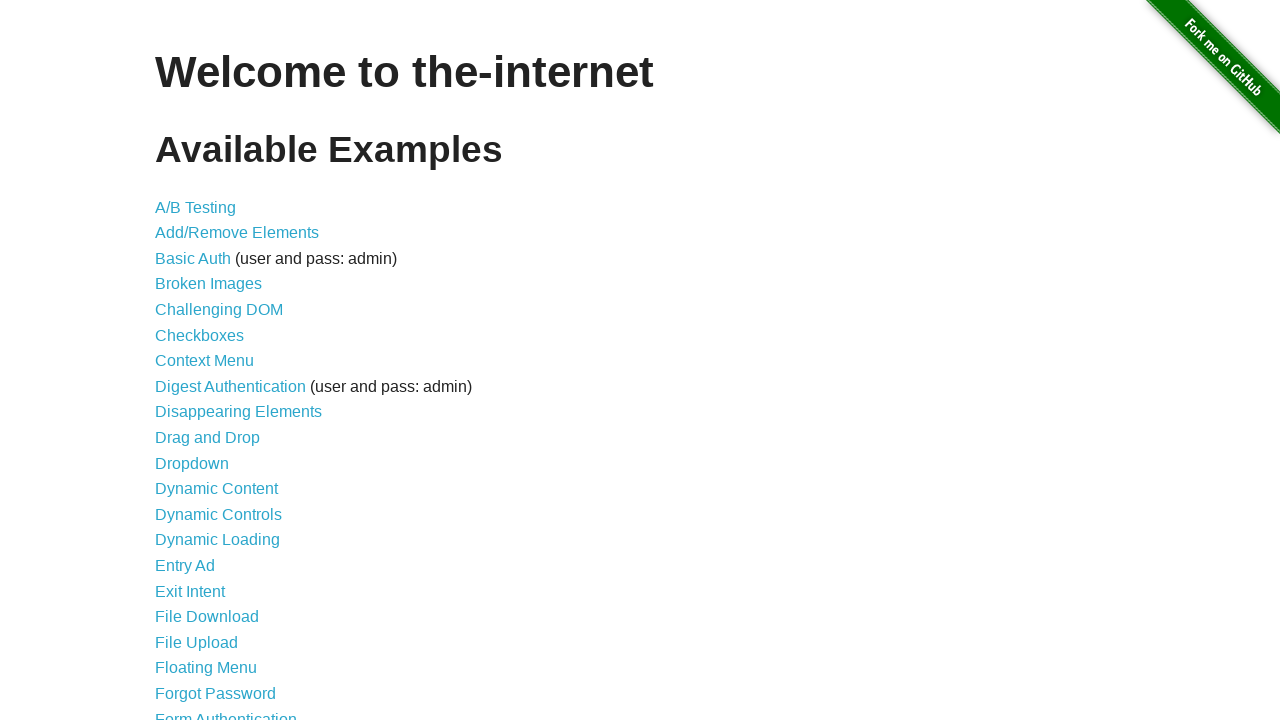

Clicked on Dropdown link at (192, 463) on a:has-text('Dropdown')
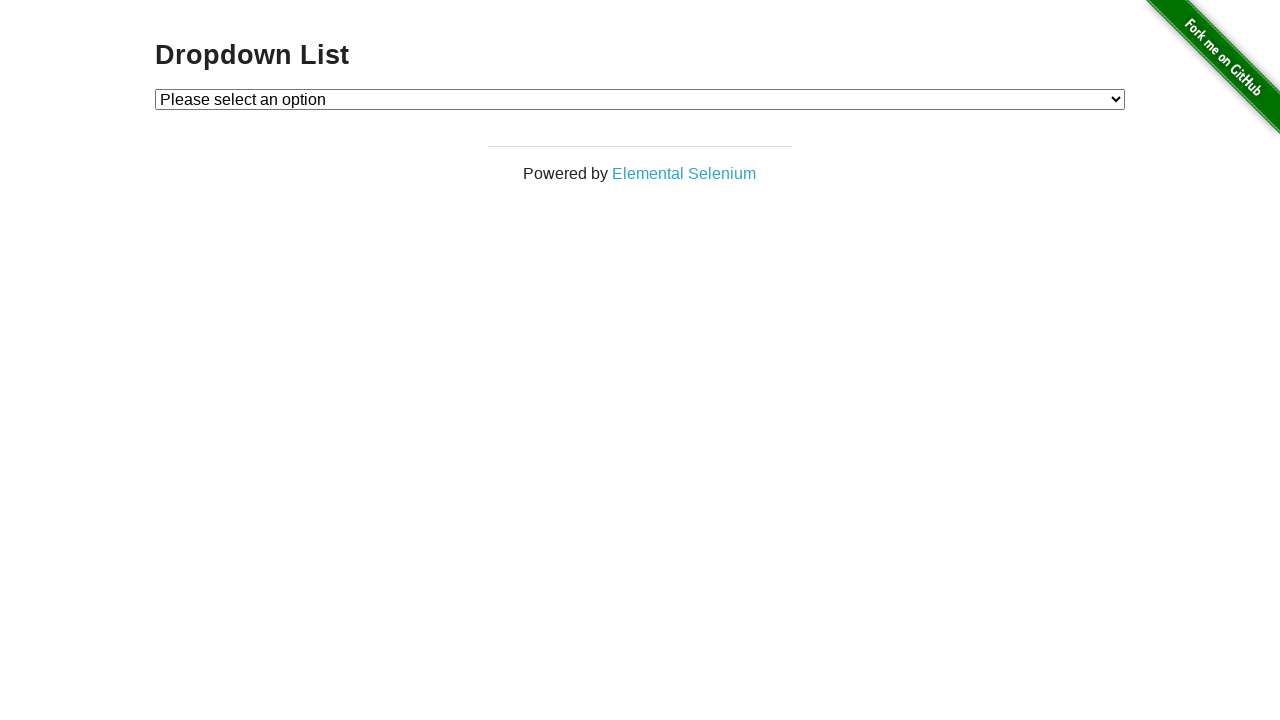

Dropdown element loaded and is visible
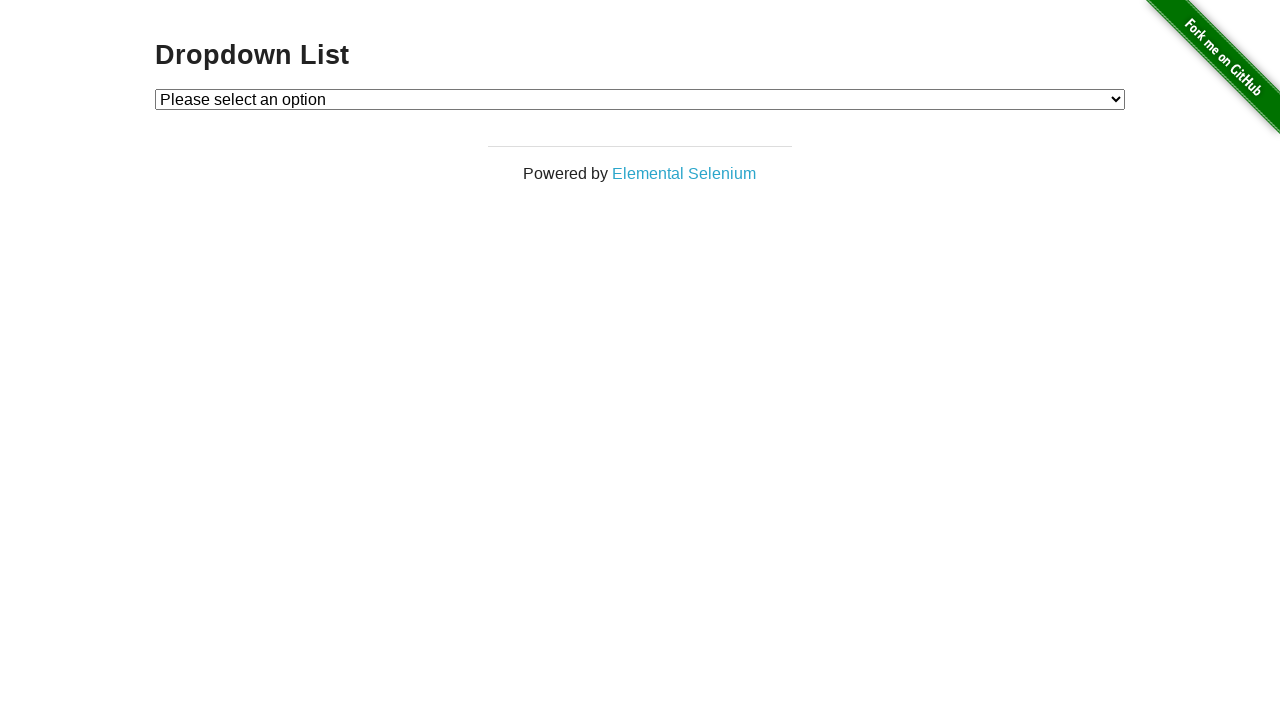

Selected Option 1 from dropdown menu on #dropdown
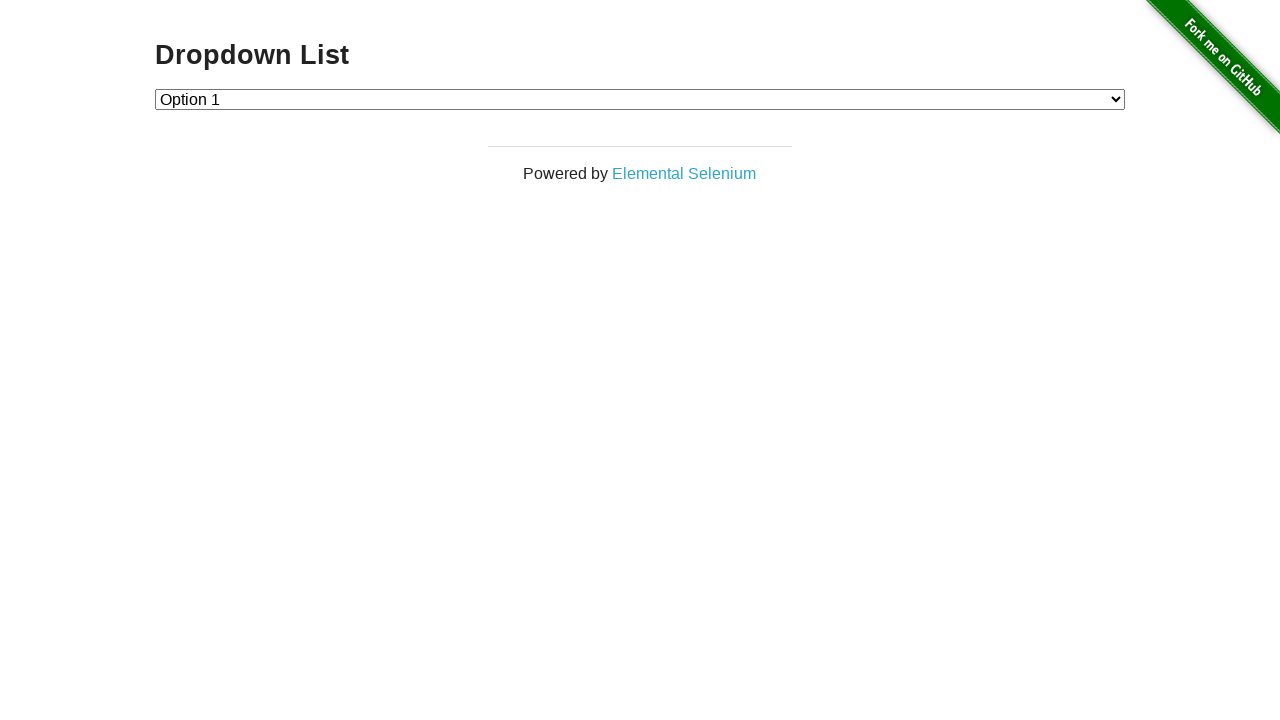

Selected Option 2 from dropdown menu on #dropdown
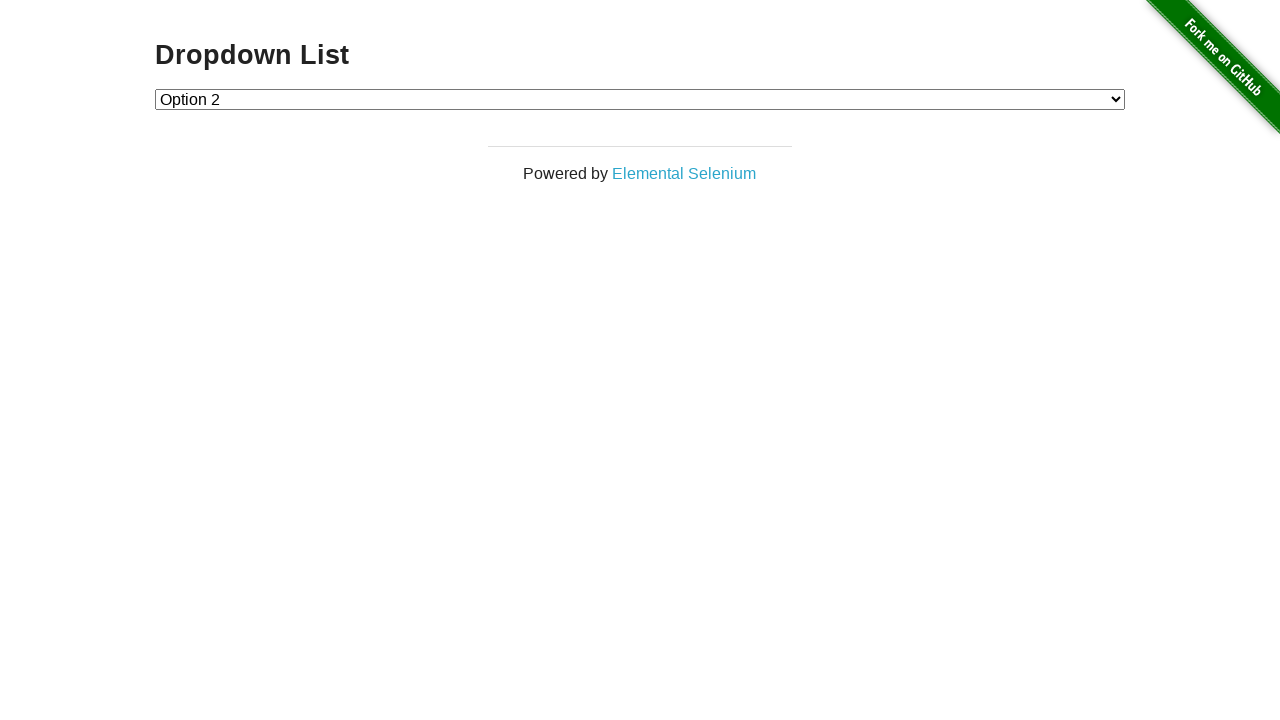

Navigated back to main page
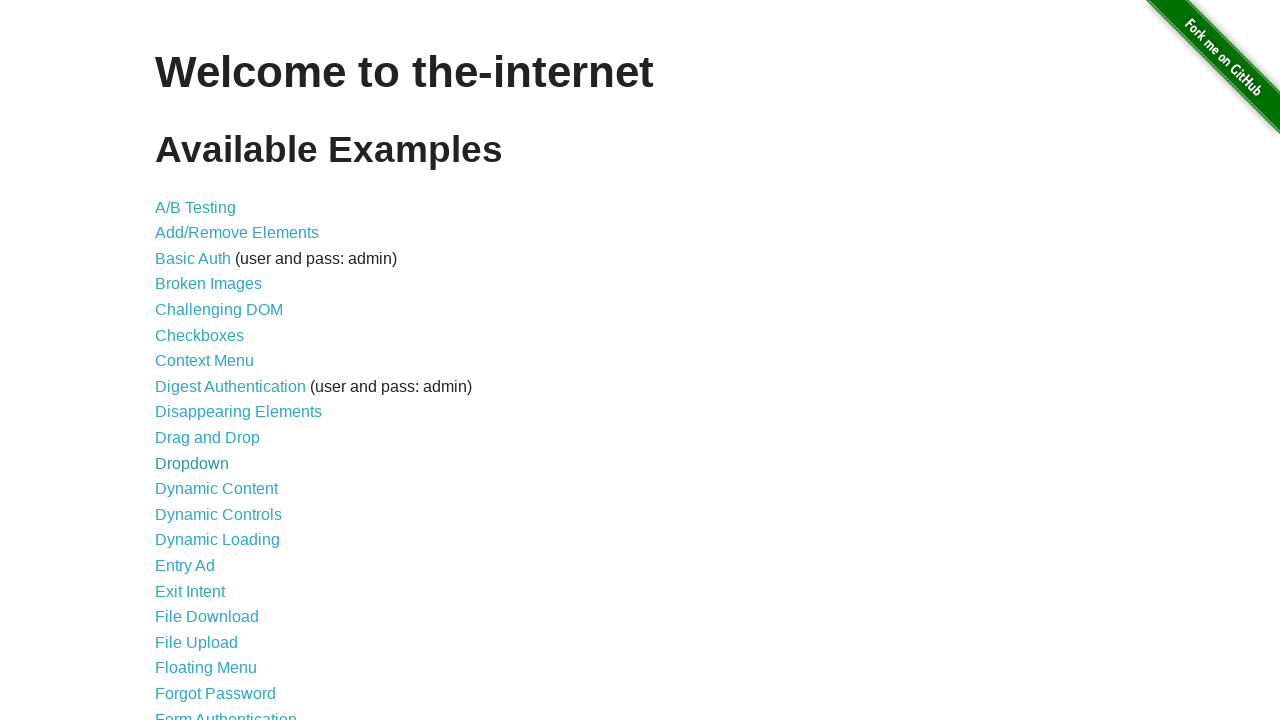

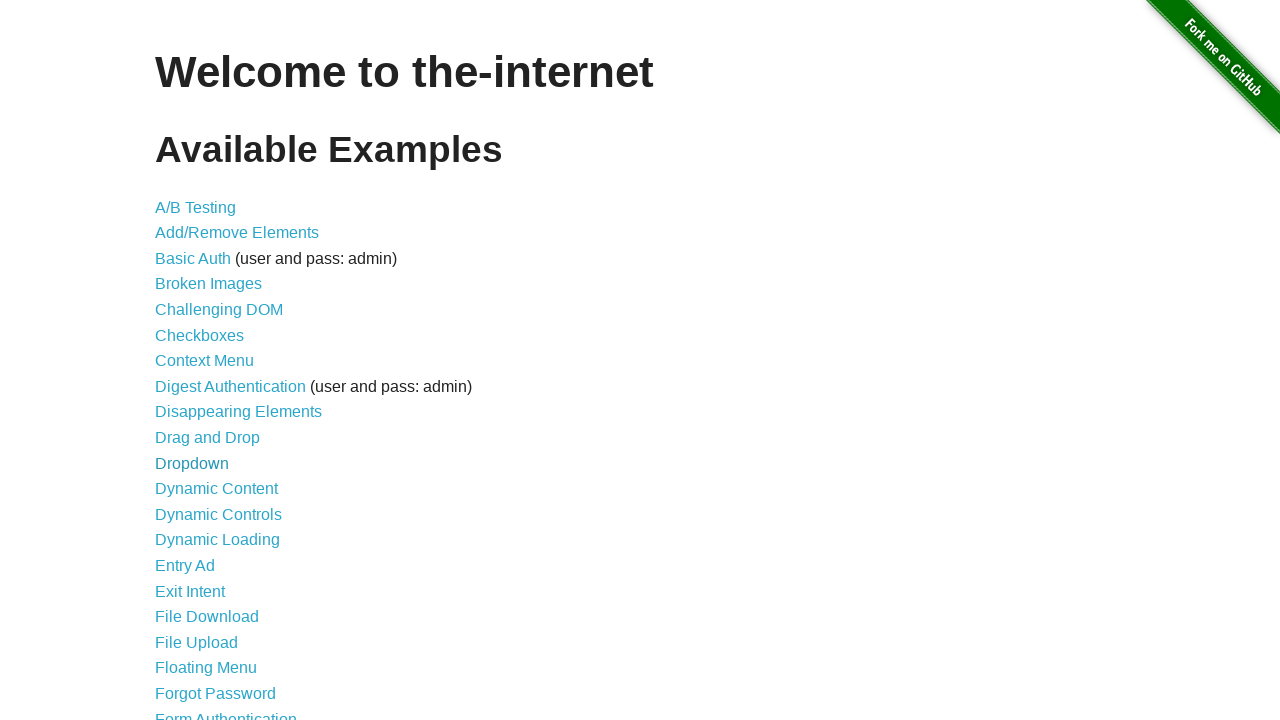